Tests displaying jQuery Growl notification messages on a webpage by injecting jQuery, jQuery Growl library, and its CSS styles, then triggering a notification message.

Starting URL: http://the-internet.herokuapp.com

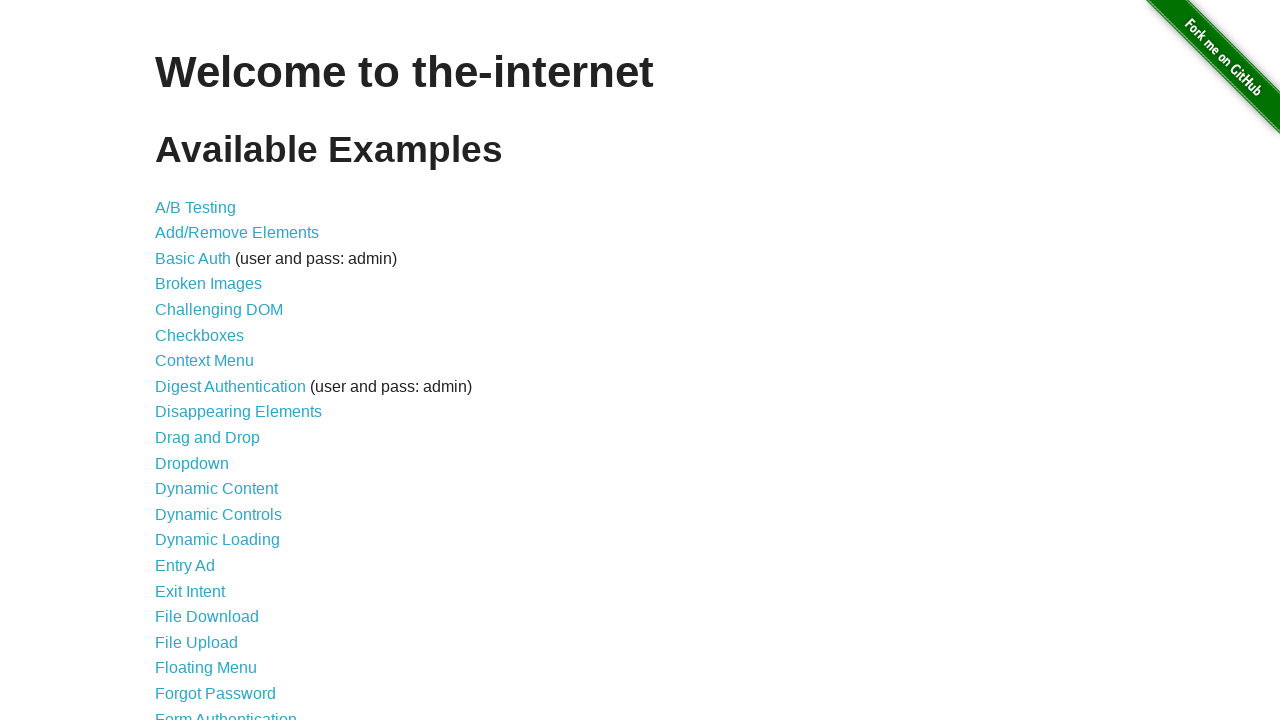

Injected jQuery library into page if not already present
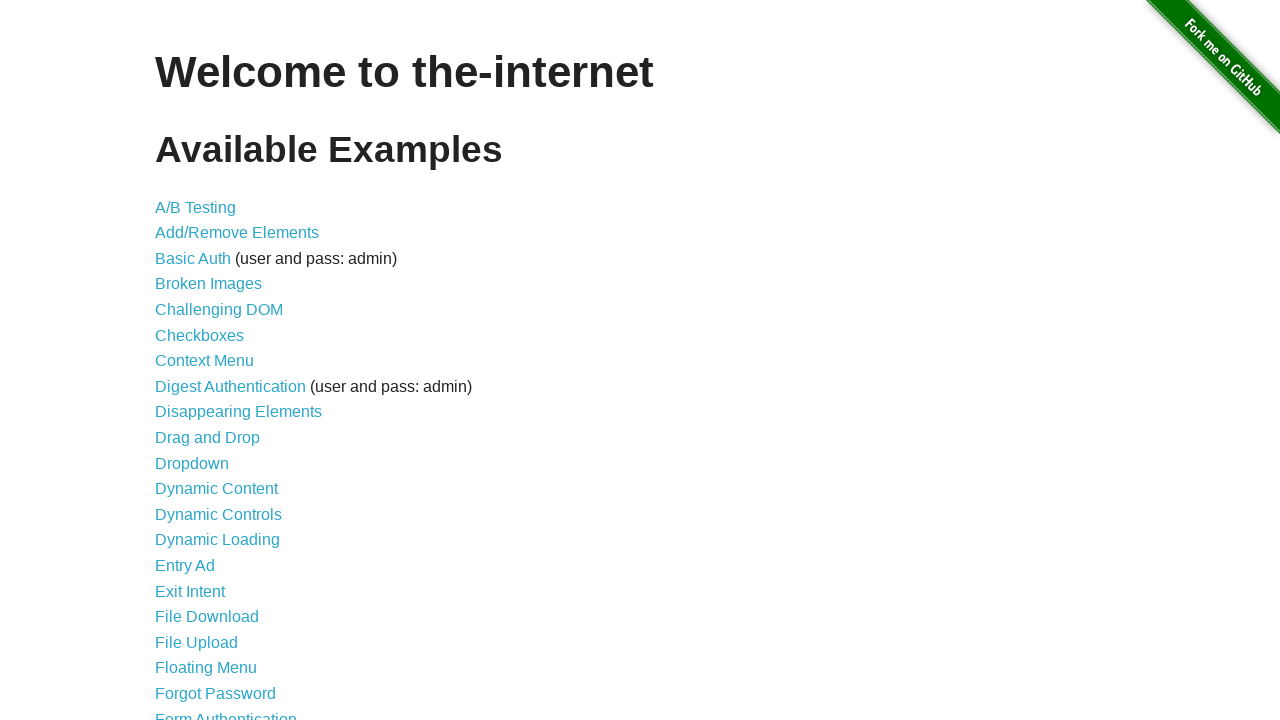

jQuery library loaded successfully
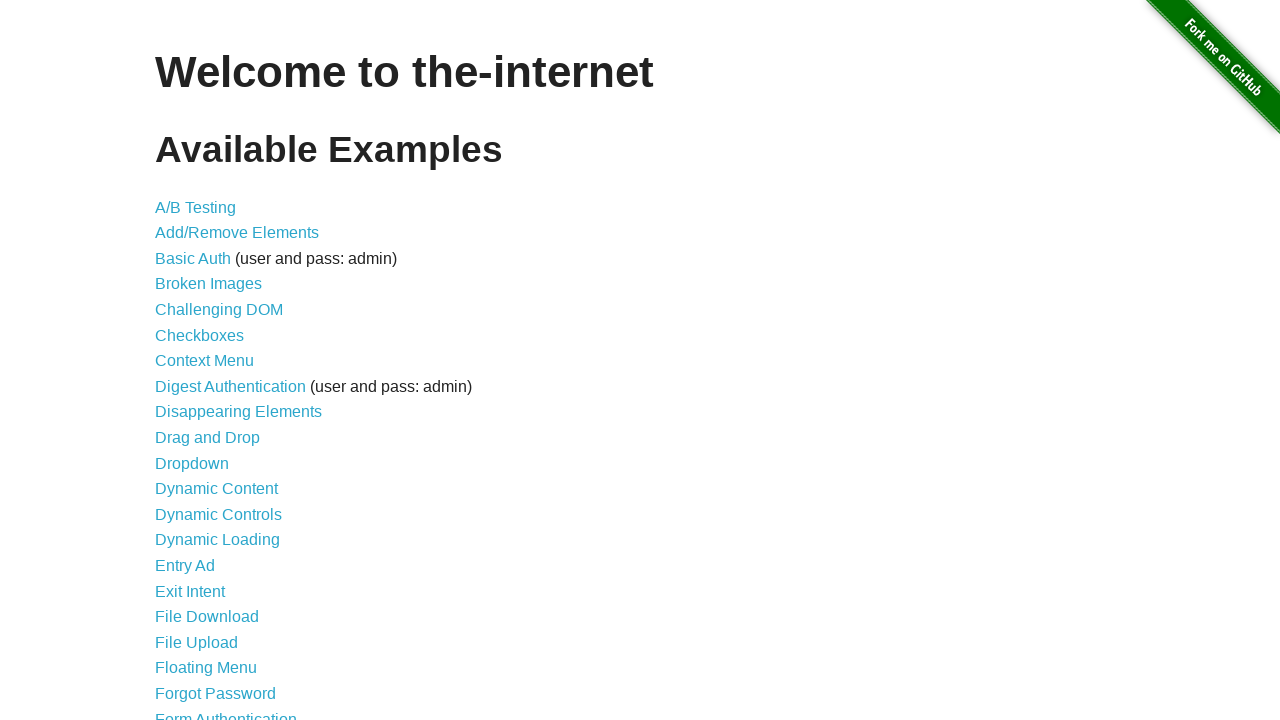

Loaded jQuery Growl script
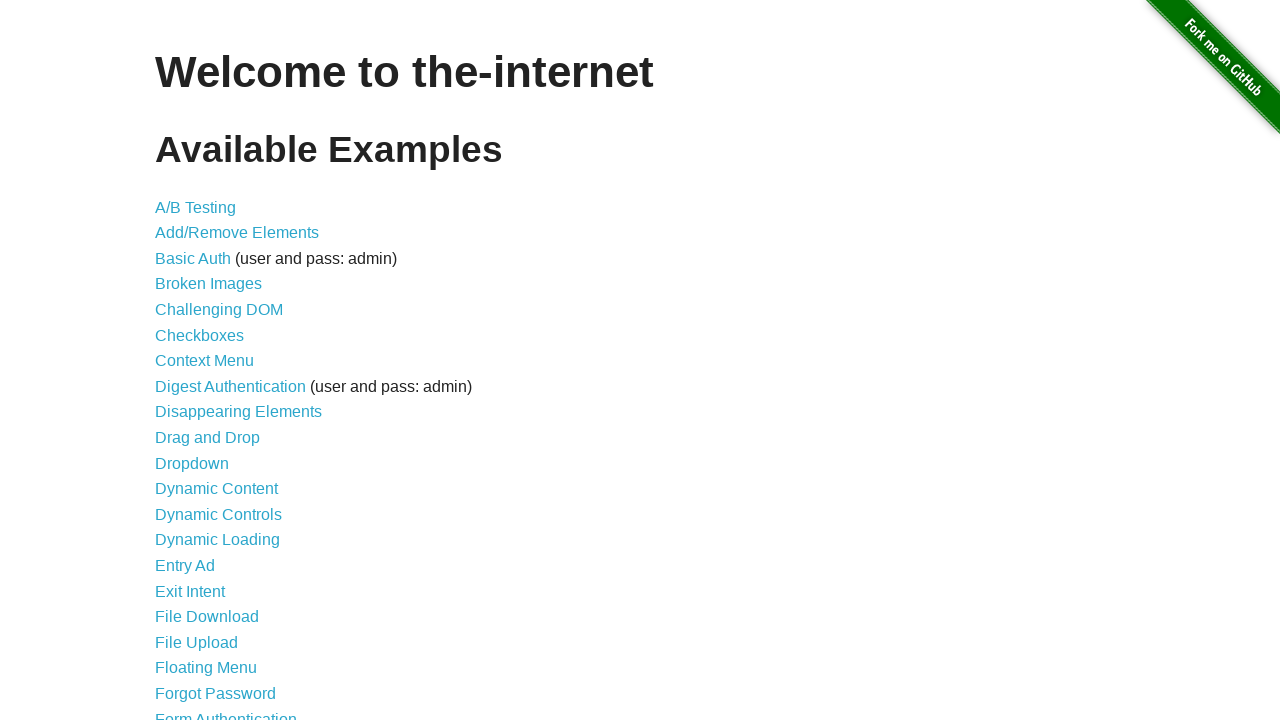

Waited for jQuery Growl script to load
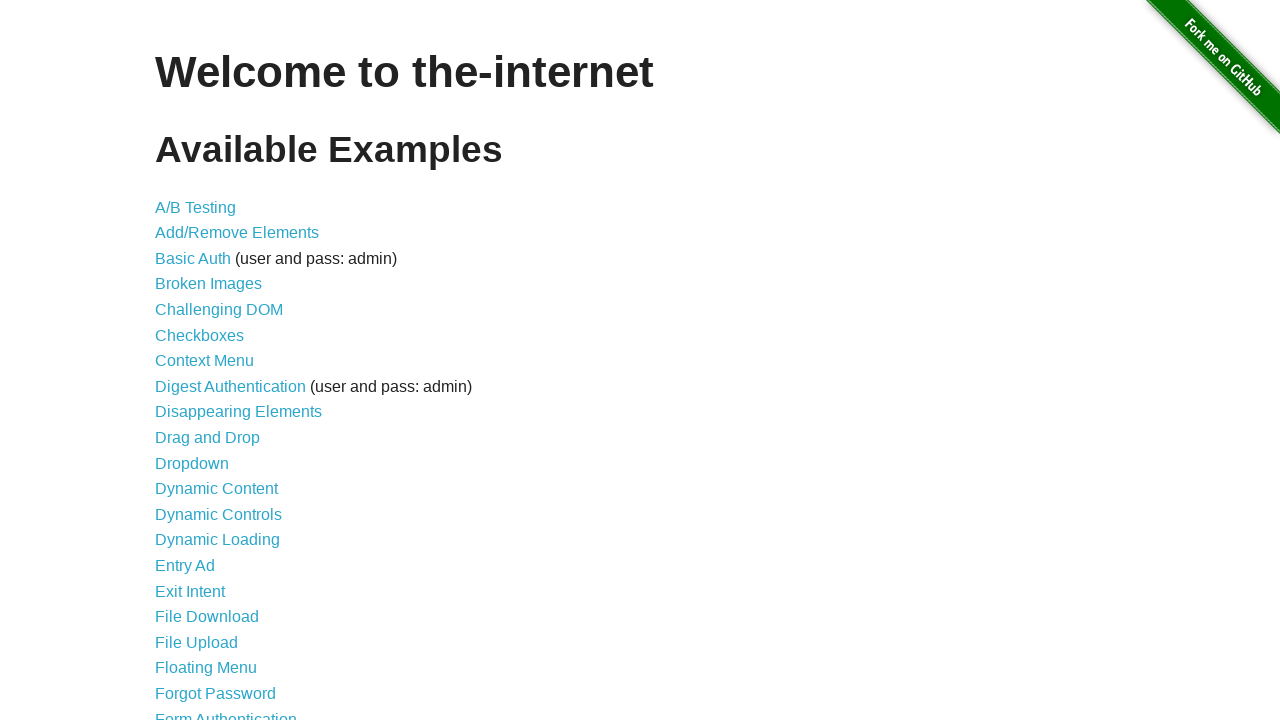

Injected jQuery Growl CSS styles into page
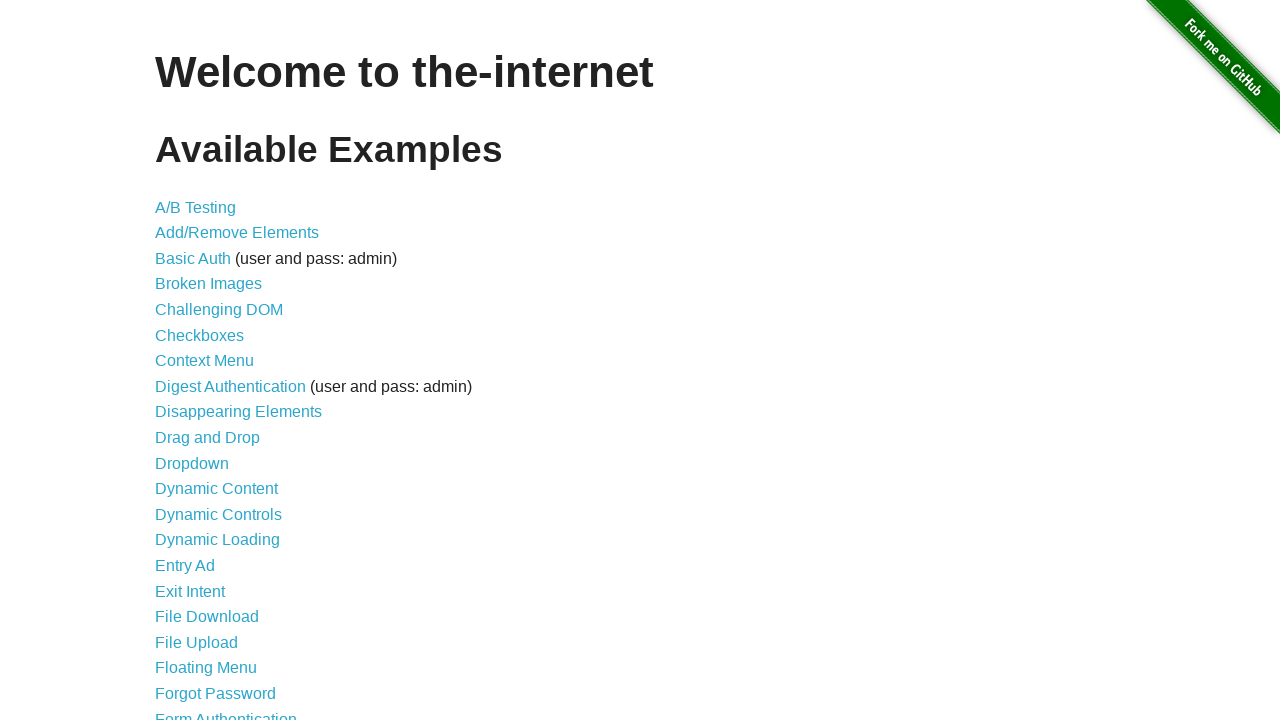

Waited for CSS styles to apply
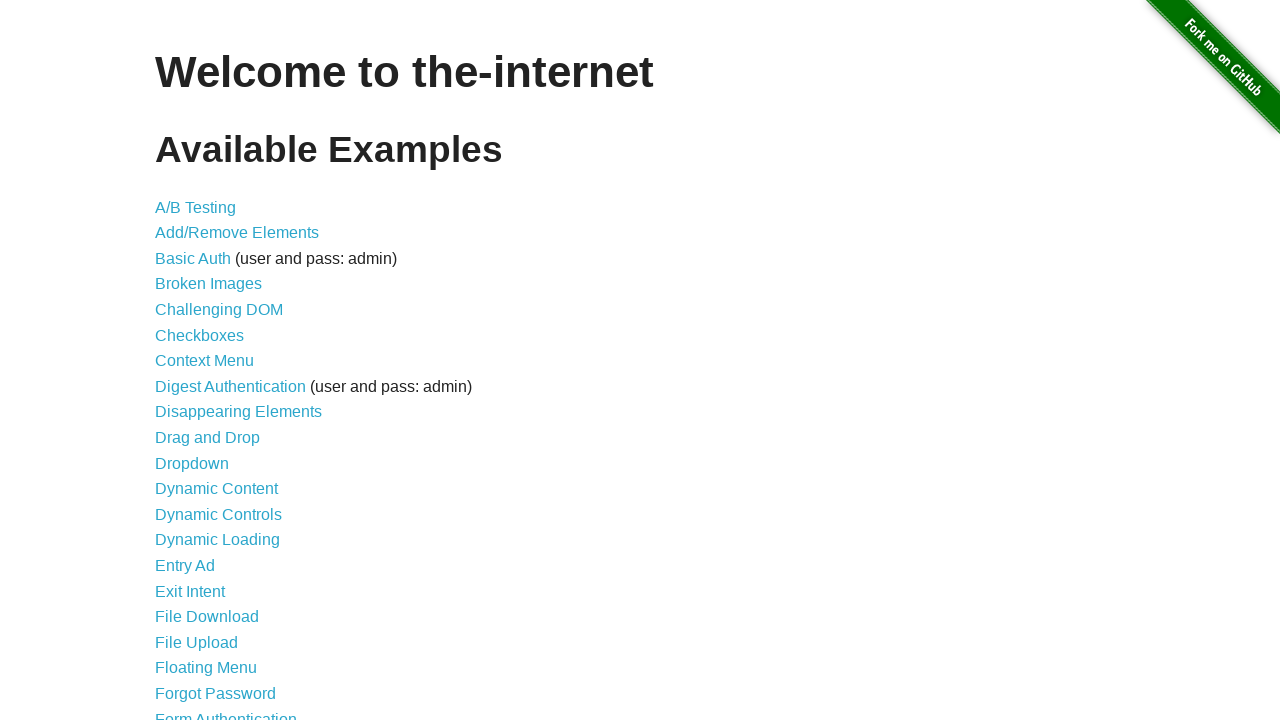

Triggered jQuery Growl notification with title 'GET' and message '/'
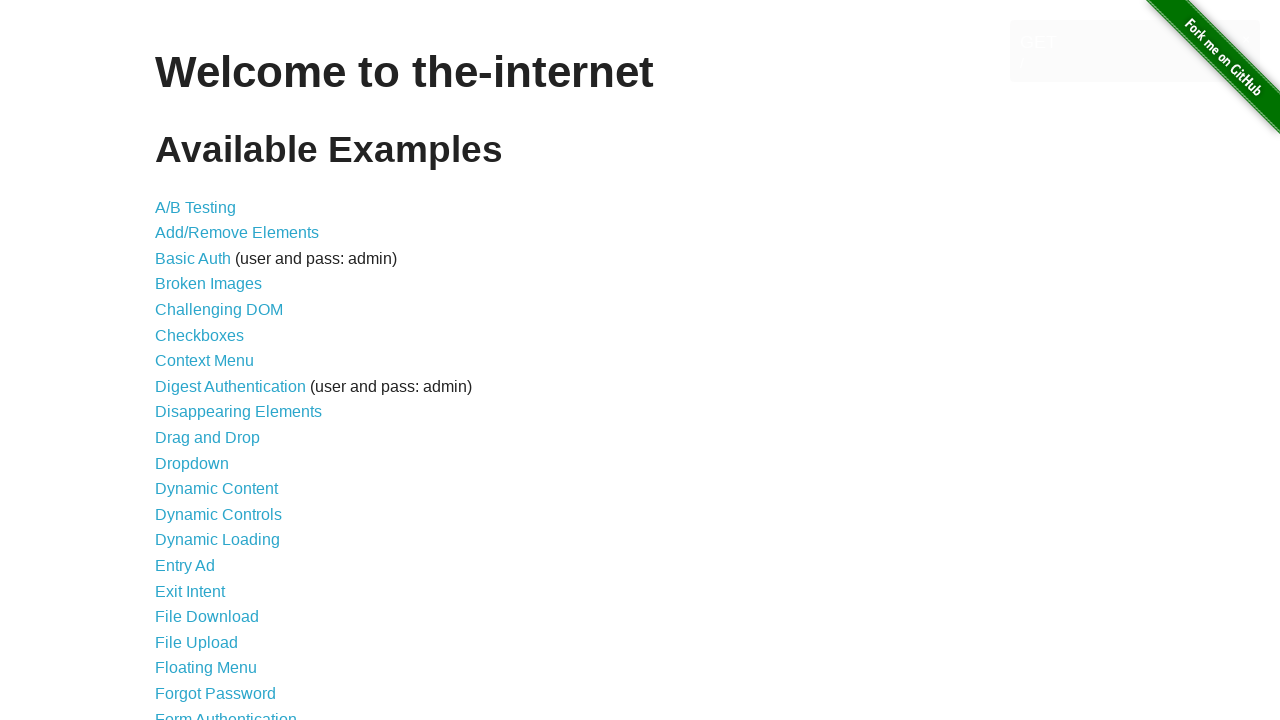

Waited to observe the notification message on screen
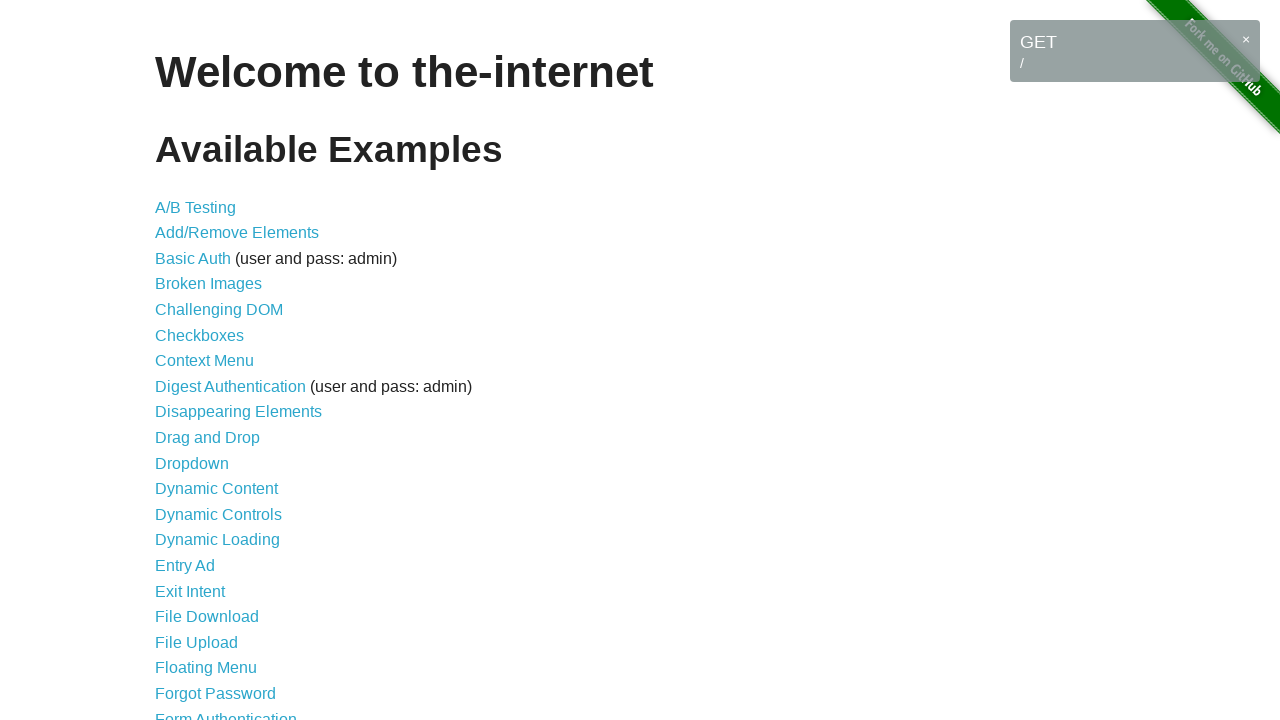

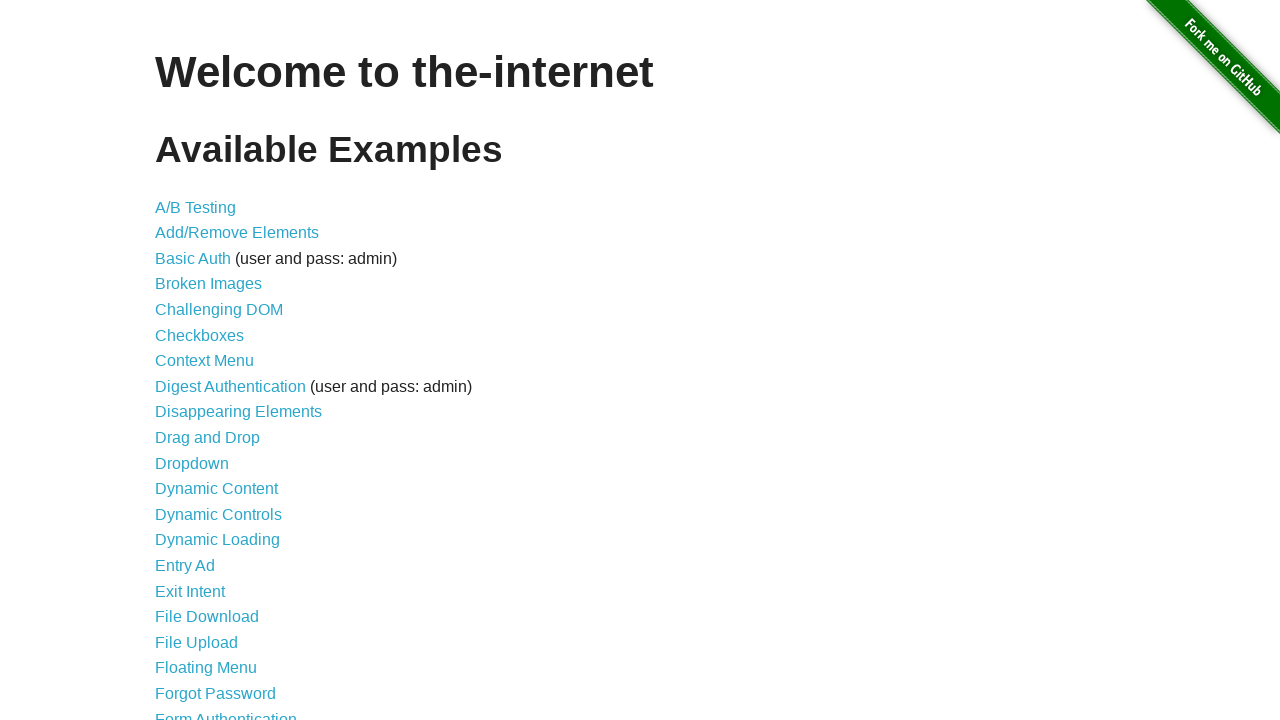